Tests scrolling functionality on the Fleming College Toronto website by scrolling down the page in increments using JavaScript scroll commands.

Starting URL: https://www.flemingcollegetoronto.ca/

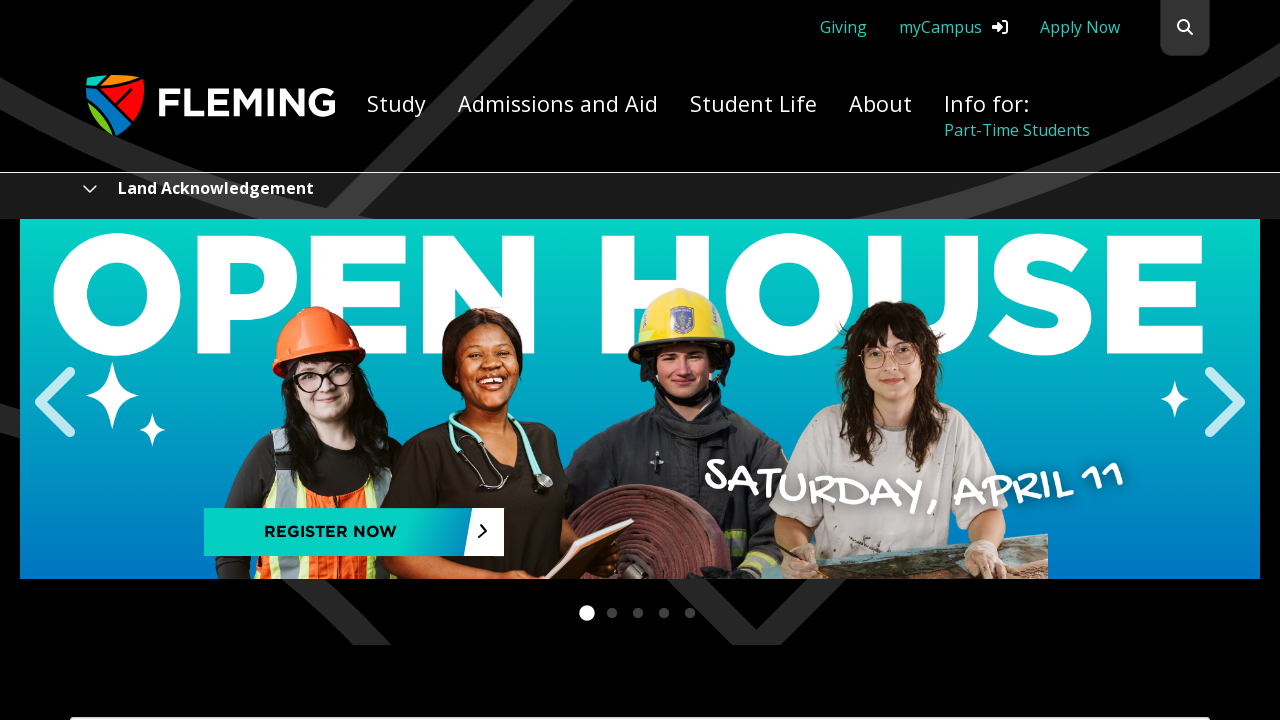

Scrolled down to 1000 pixels on Fleming College Toronto website
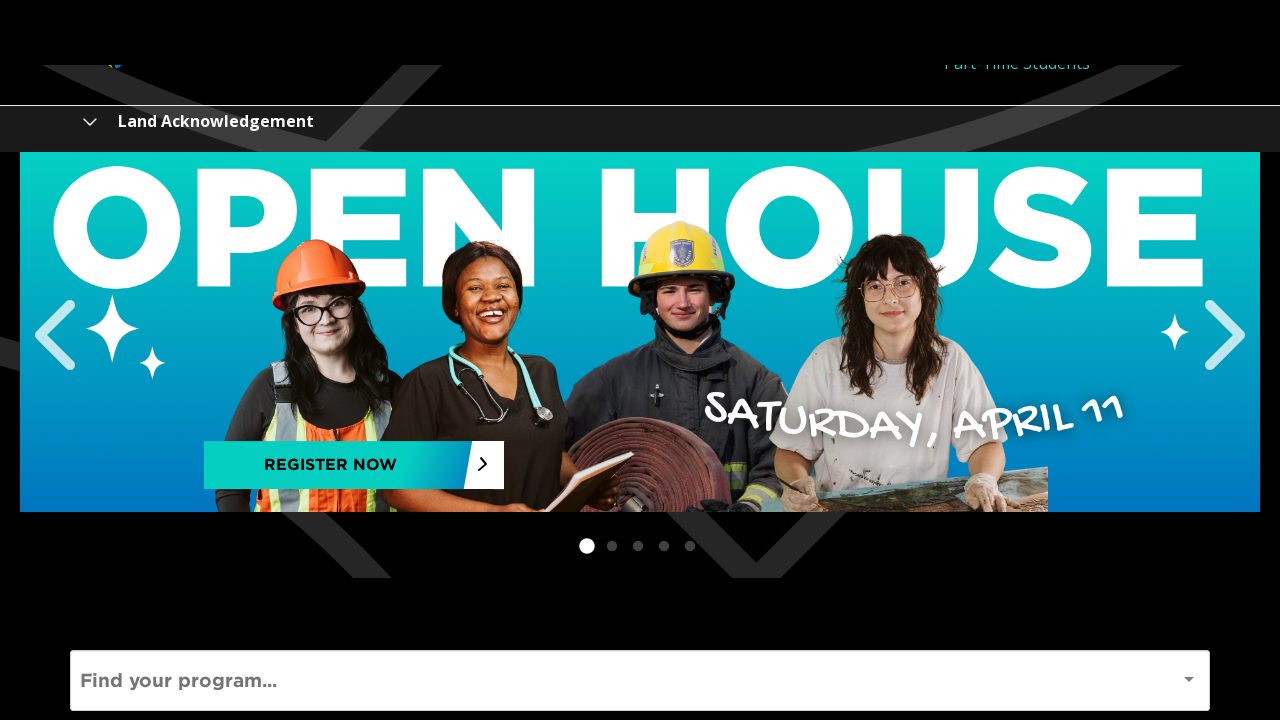

Scrolled down to 2000 pixels
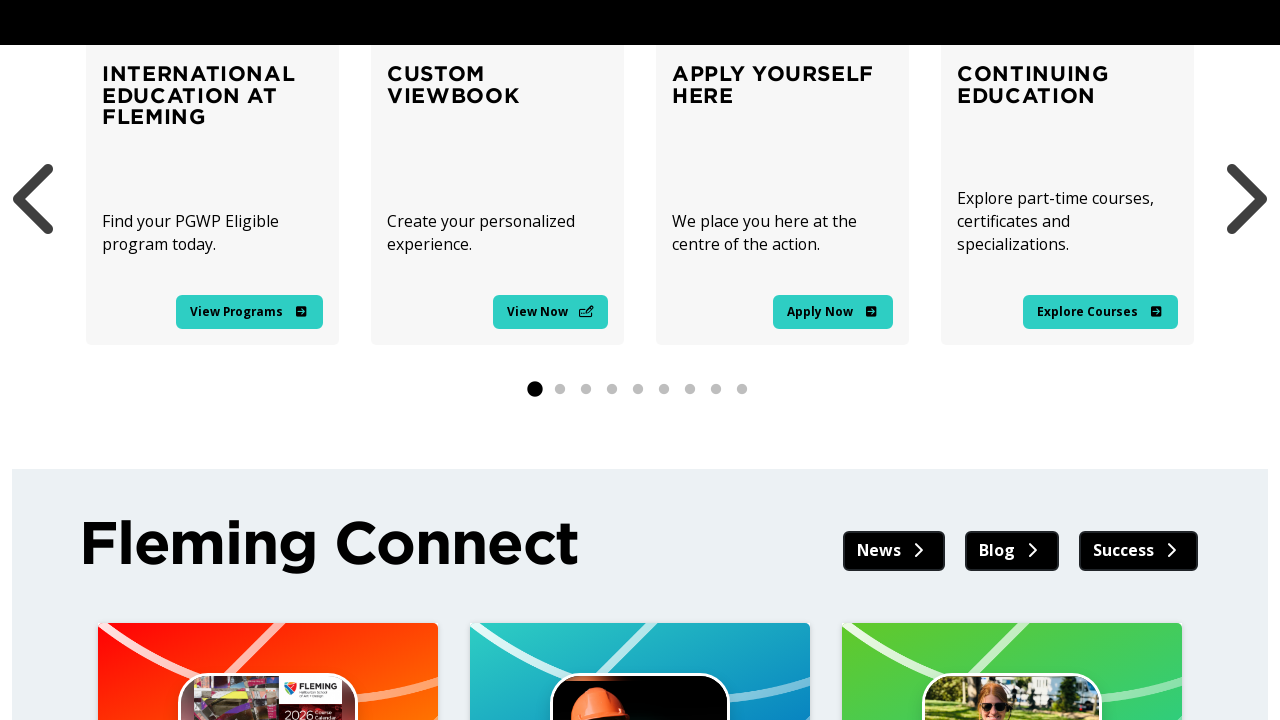

Scrolled down to 3000 pixels
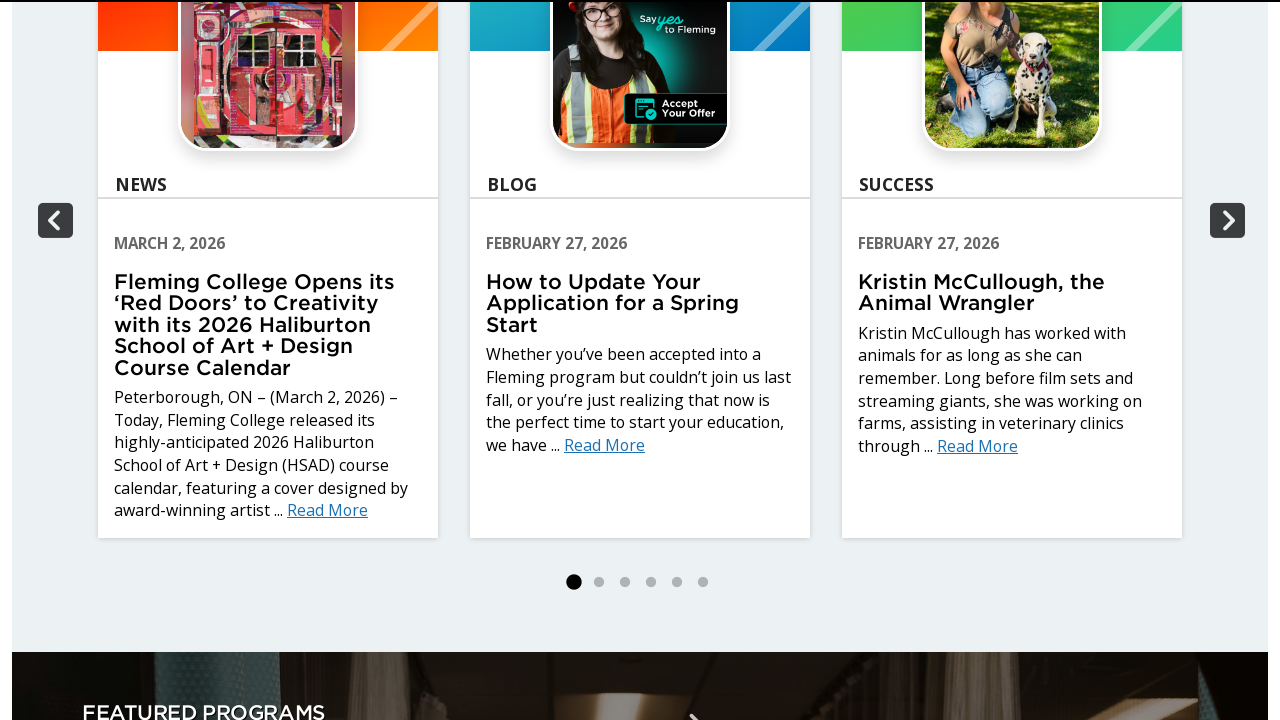

Waited 500ms for scrolling to complete
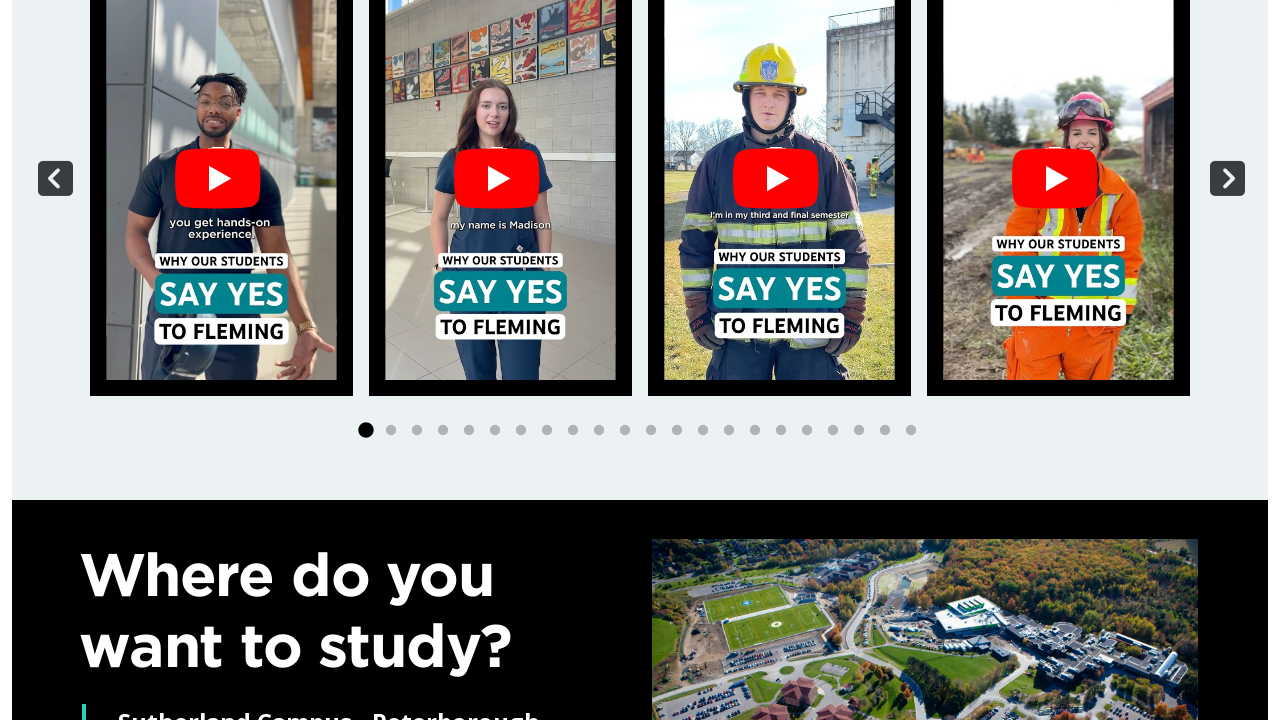

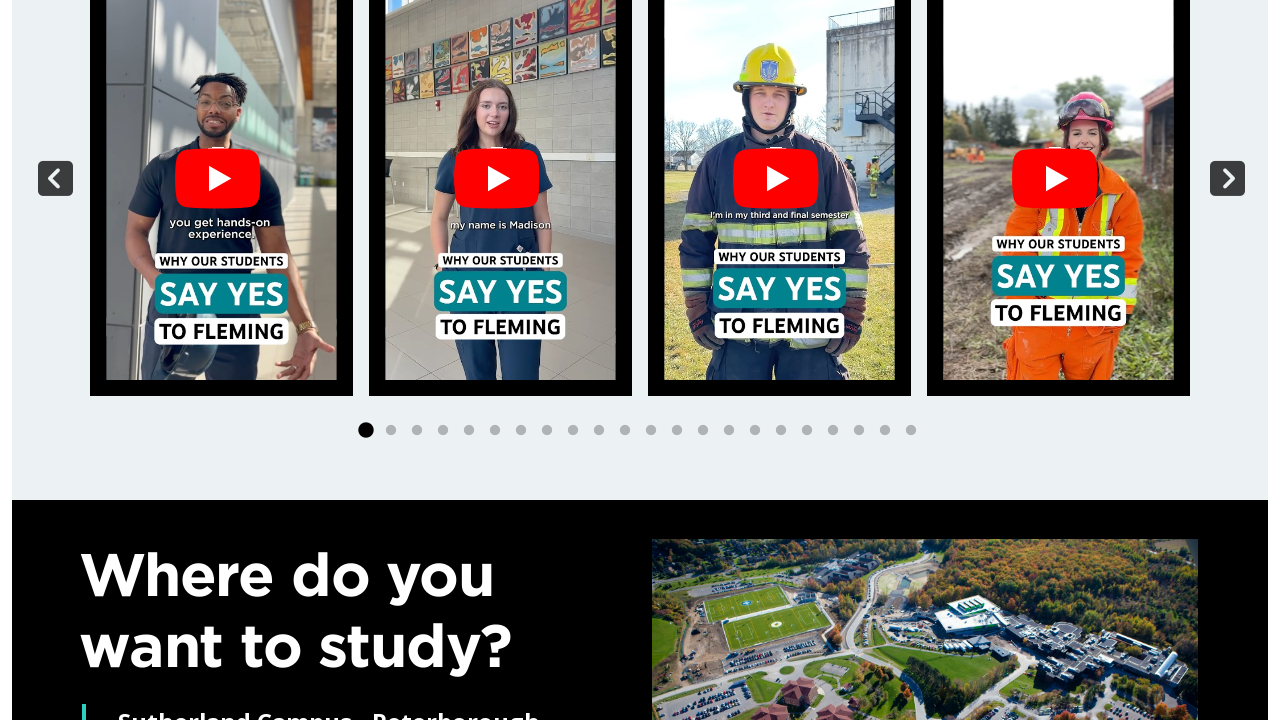